Tests page scrolling functionality using keyboard keys like PAGE_DOWN, PAGE_UP, ARROW_DOWN, and ARROW_UP

Starting URL: https://www.techproeducation.com

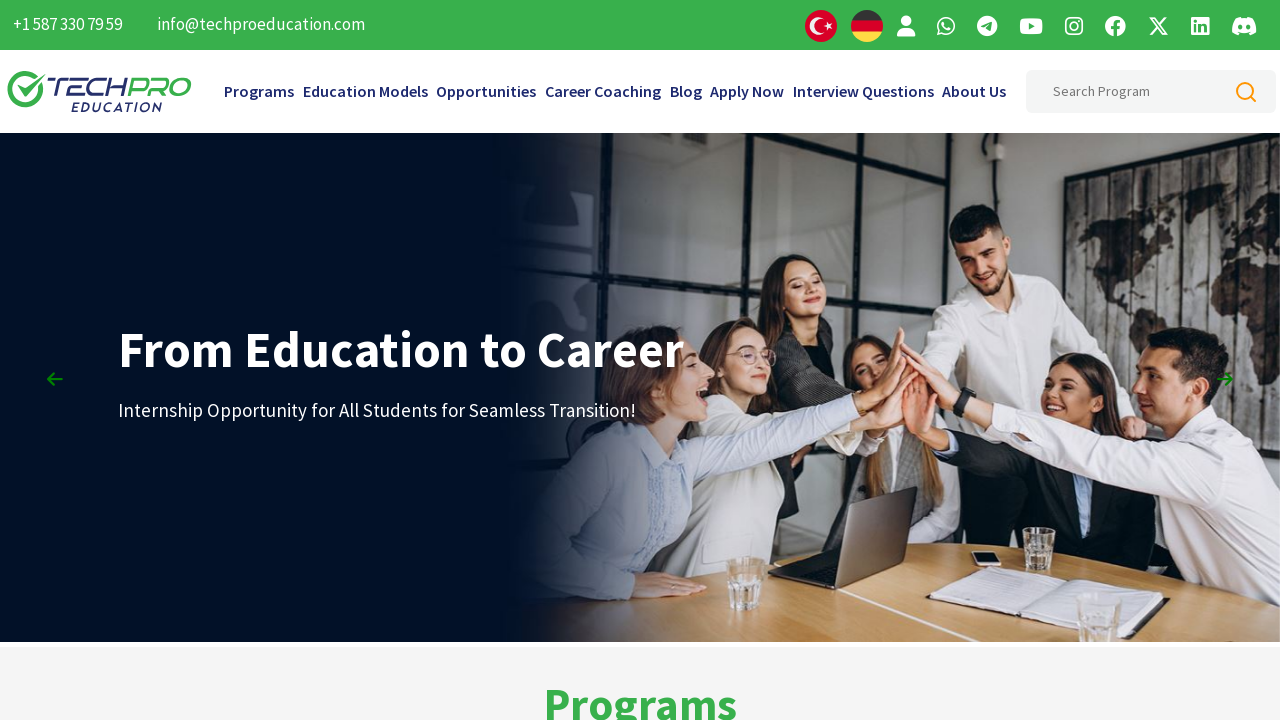

Pressed PAGE_DOWN to scroll down
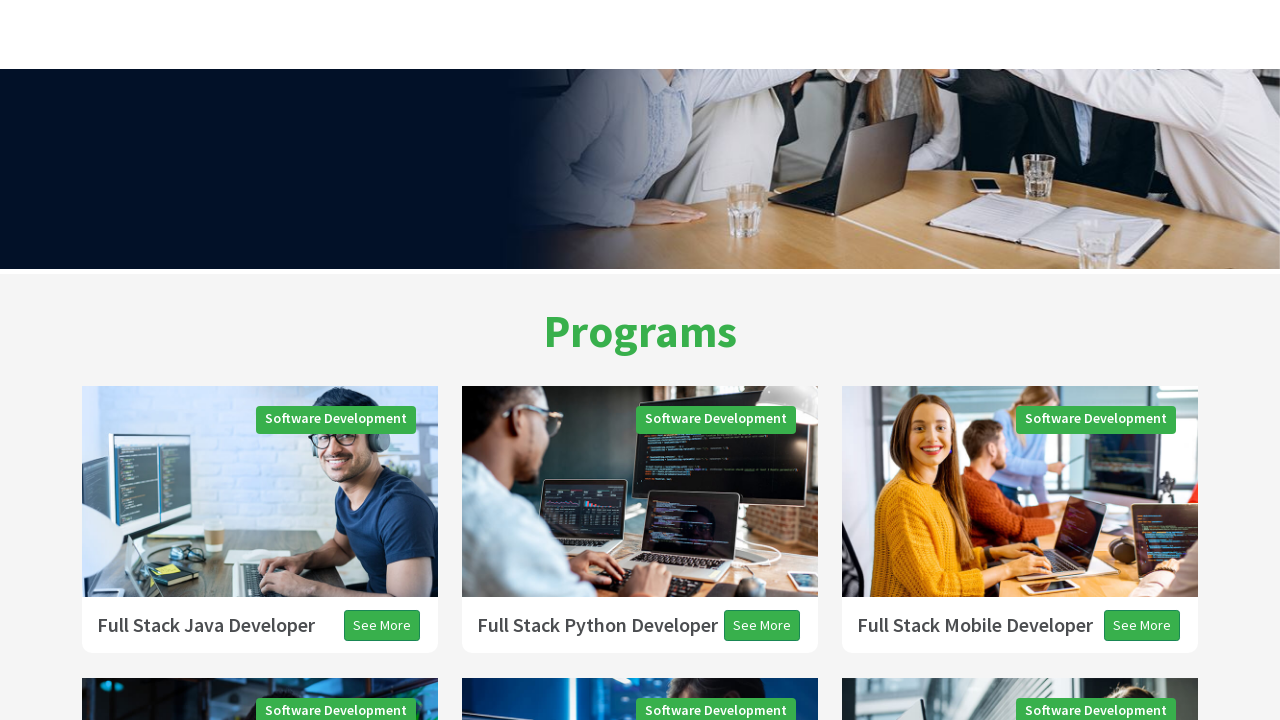

Waited 3 seconds for page to settle
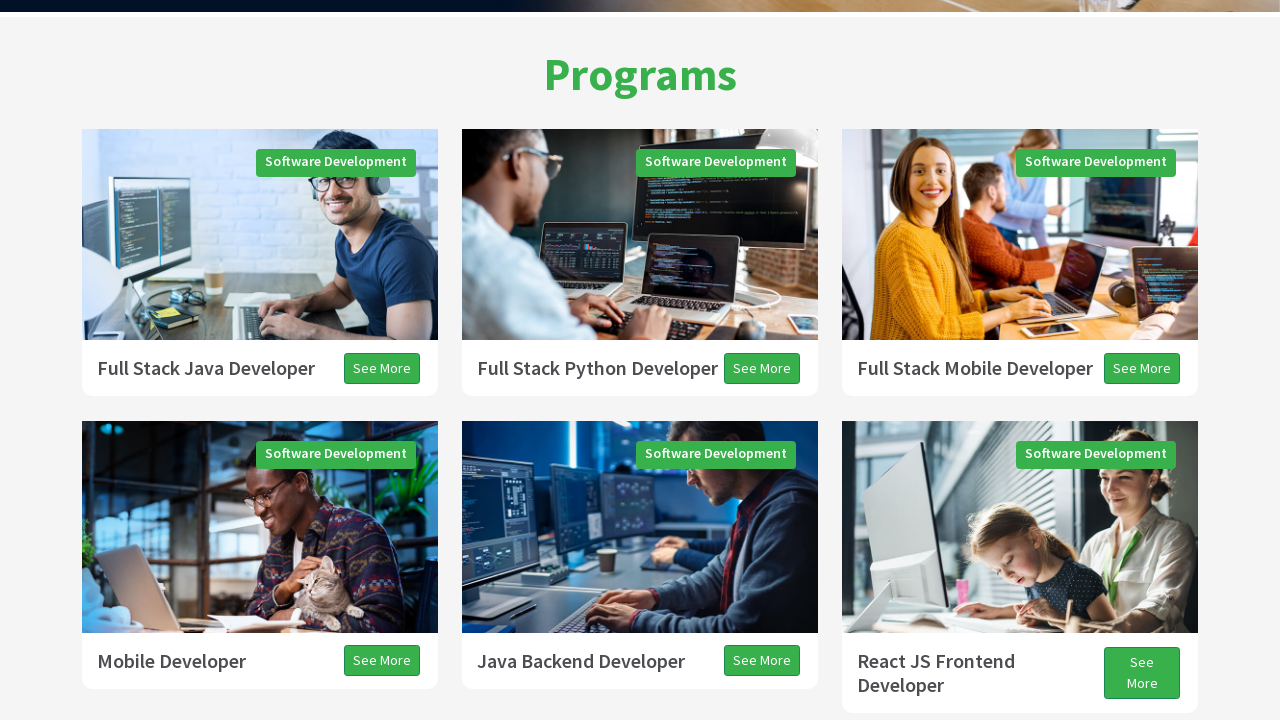

Pressed PAGE_DOWN to scroll down again
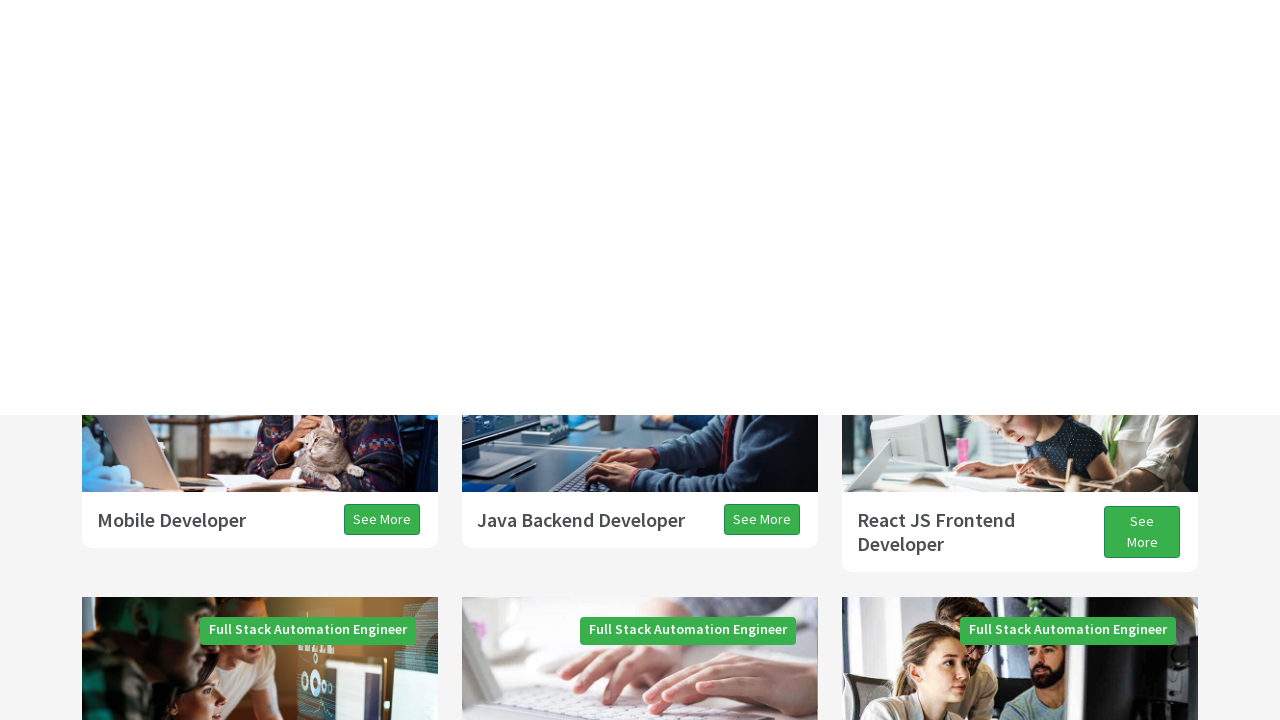

Waited 3 seconds for page to settle
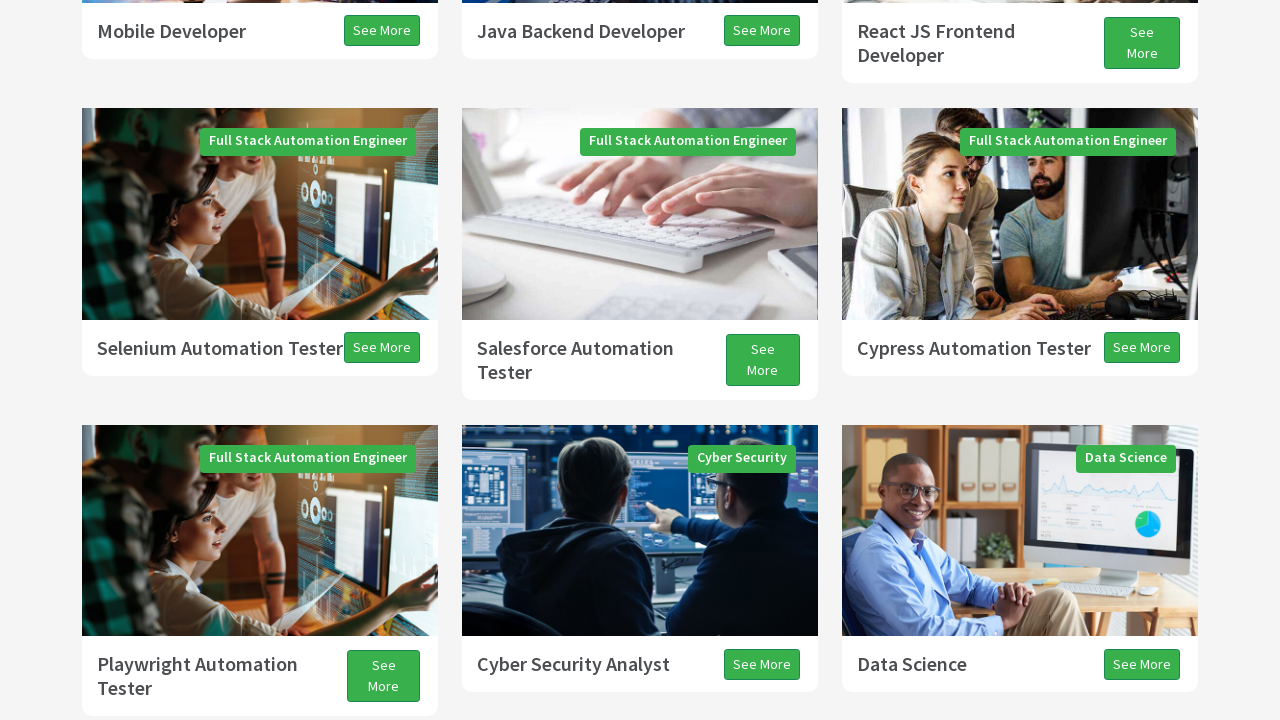

Pressed PAGE_DOWN to scroll down once more
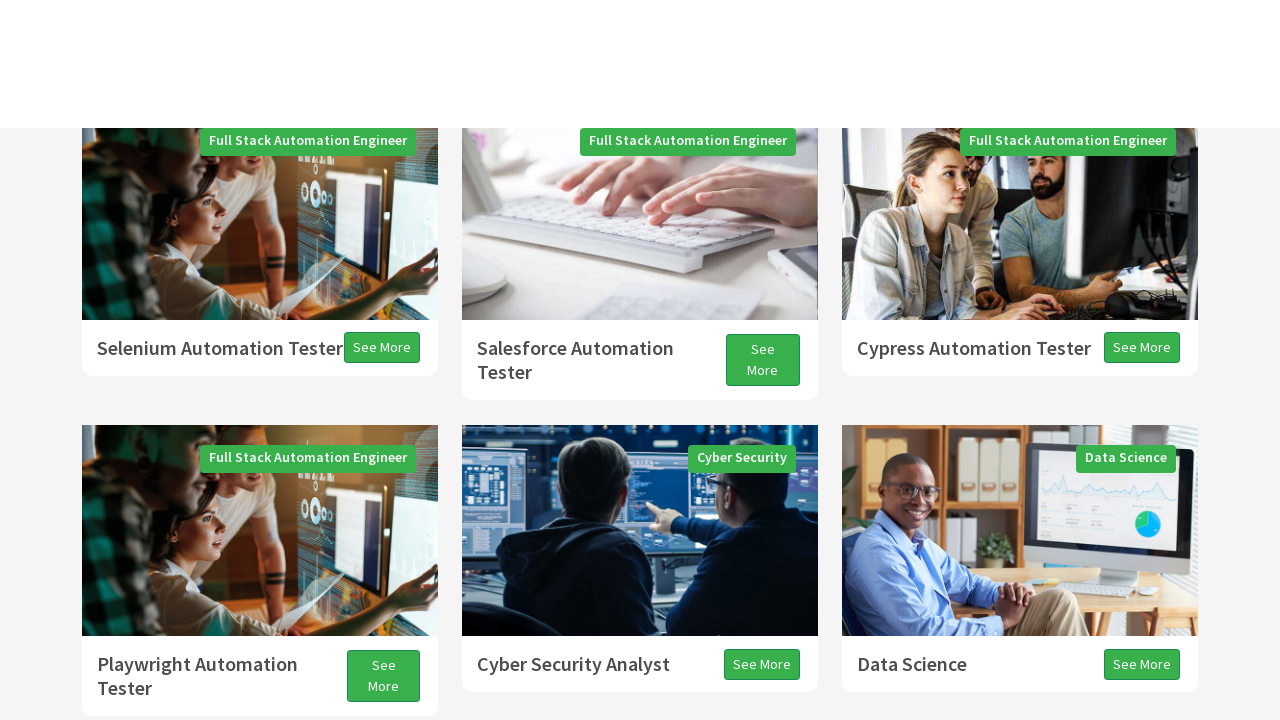

Waited 3 seconds for page to settle
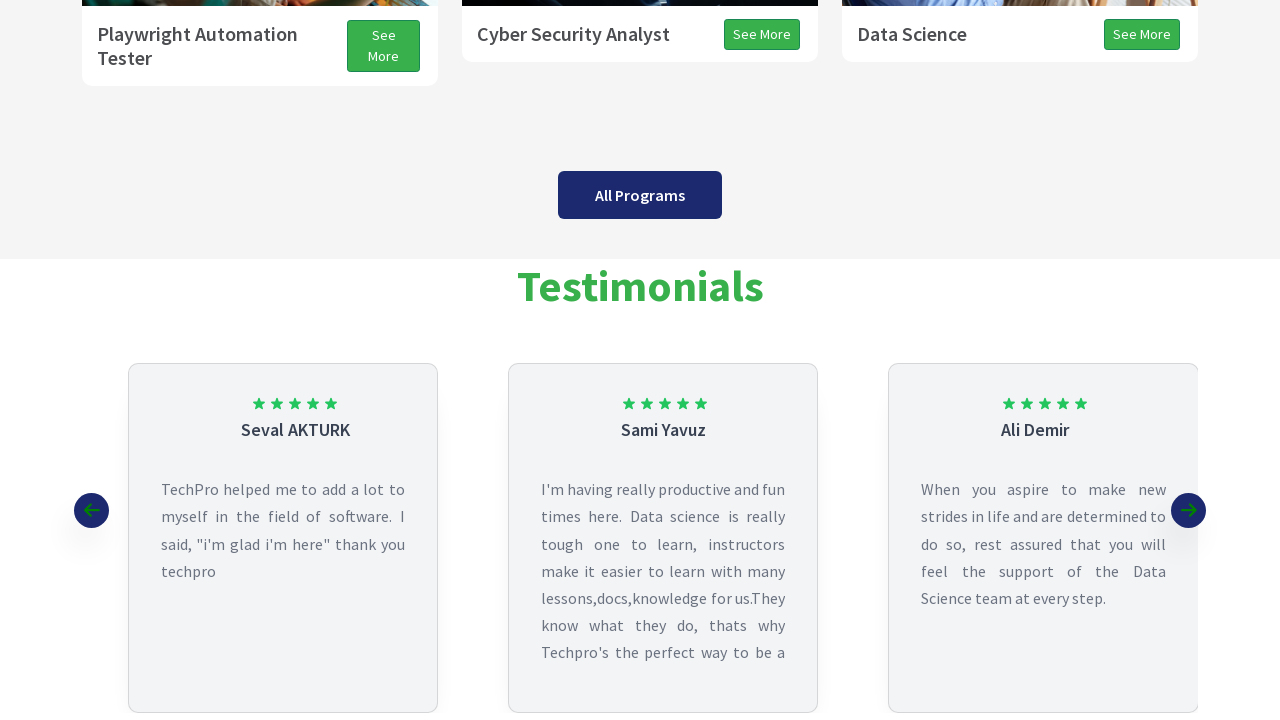

Pressed PAGE_DOWN to scroll down
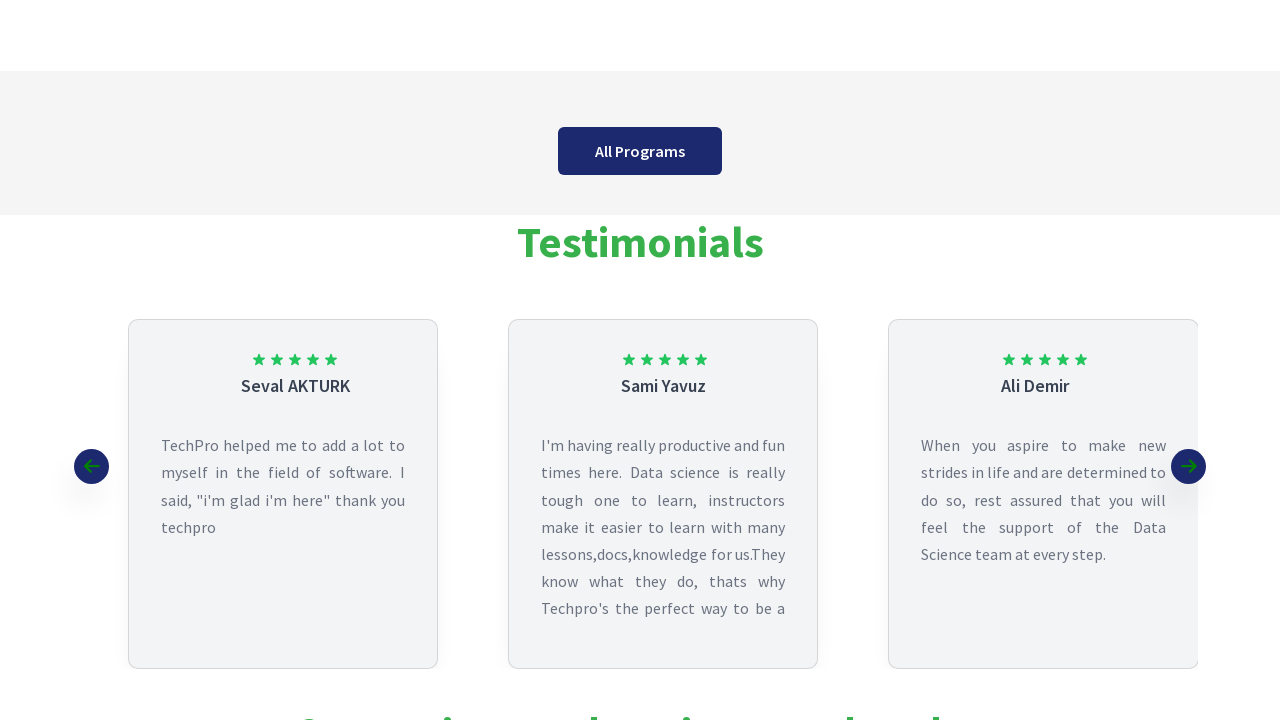

Pressed PAGE_DOWN to scroll down
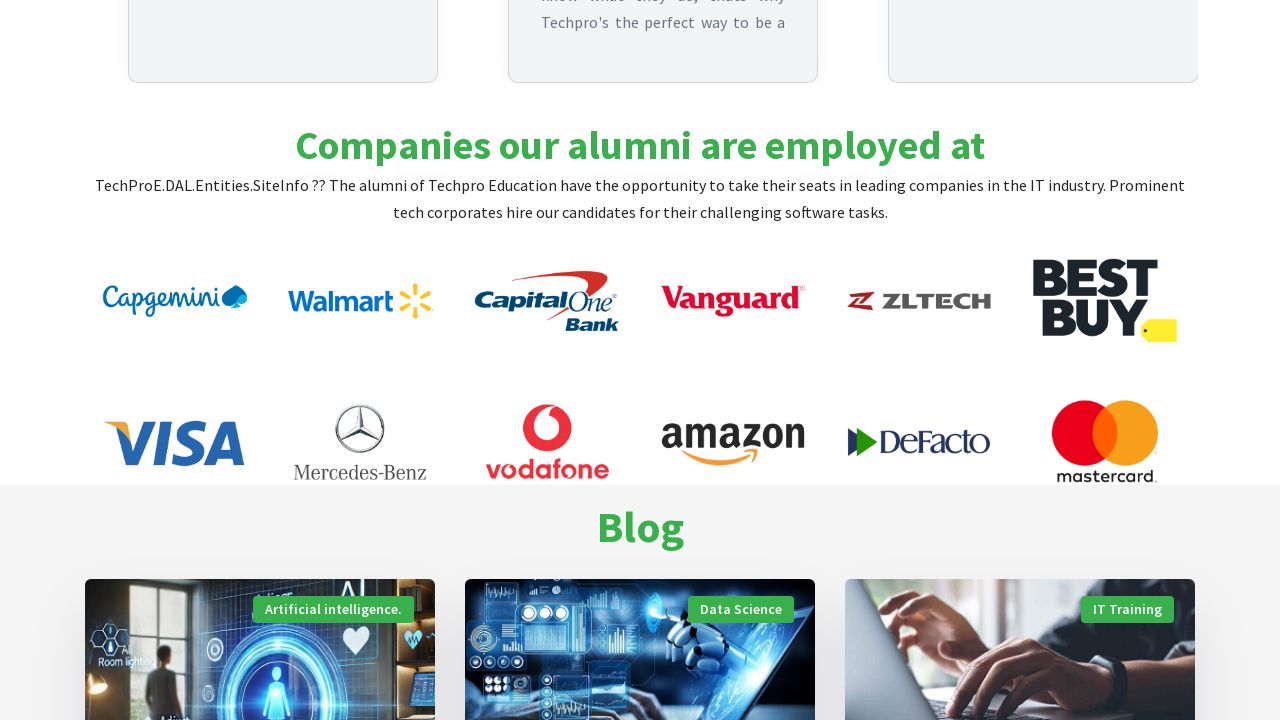

Pressed PAGE_UP to scroll up
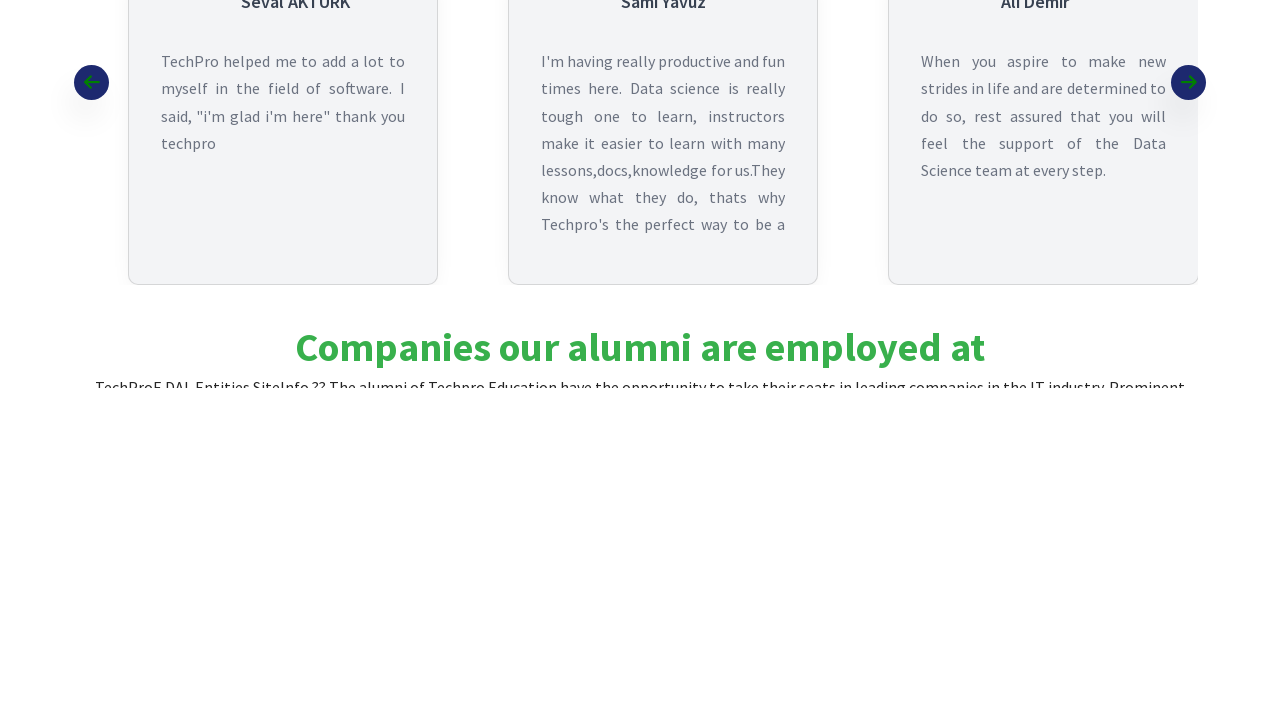

Waited 3 seconds for page to settle
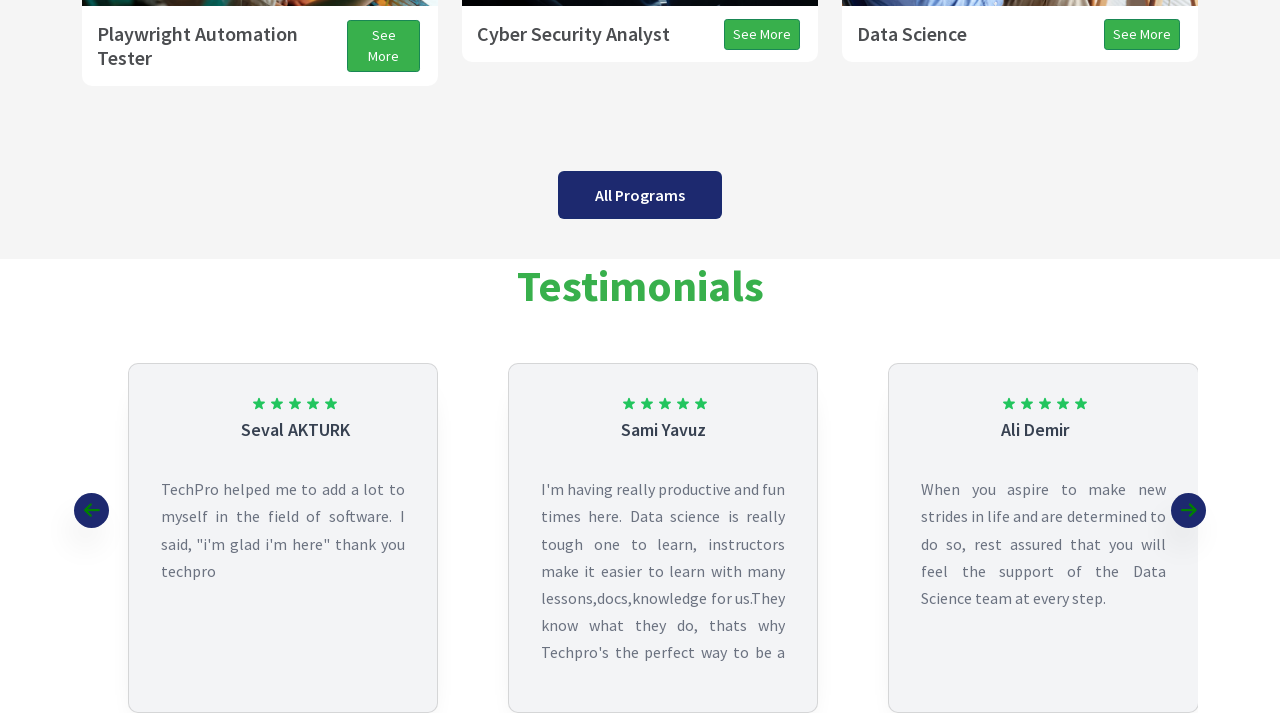

Pressed ARROW_DOWN to scroll down slightly
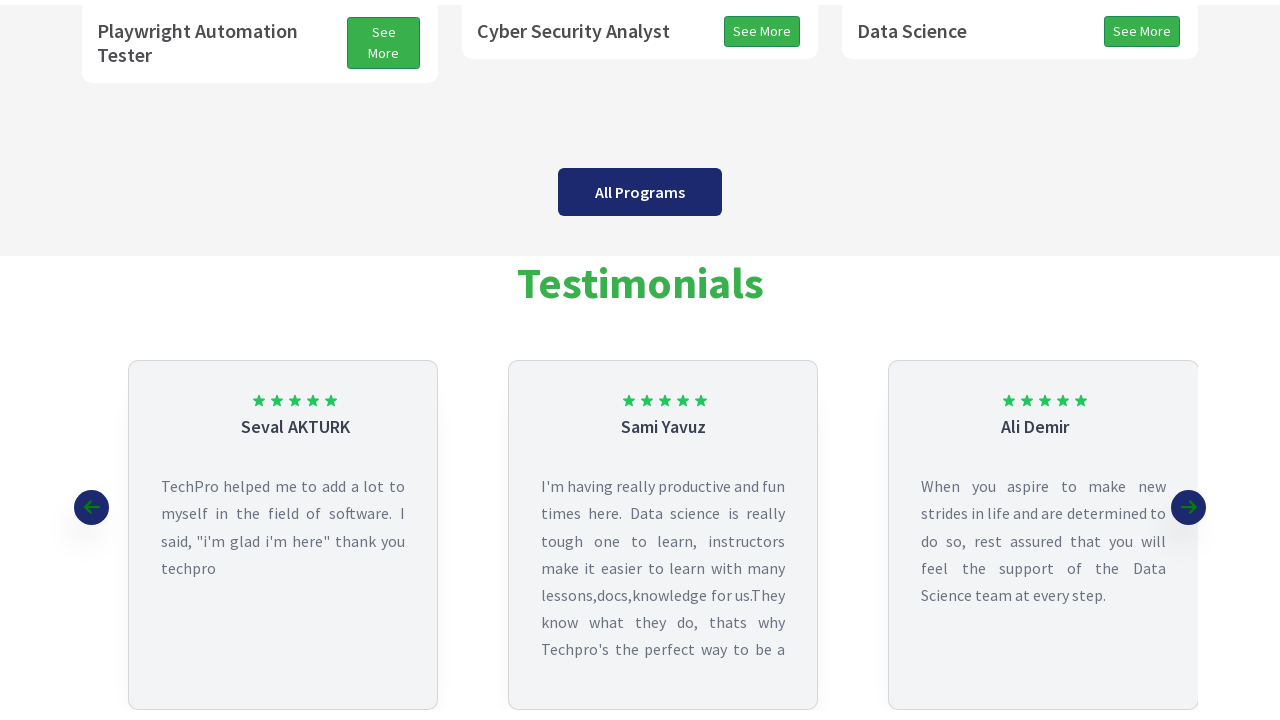

Waited 3 seconds for page to settle
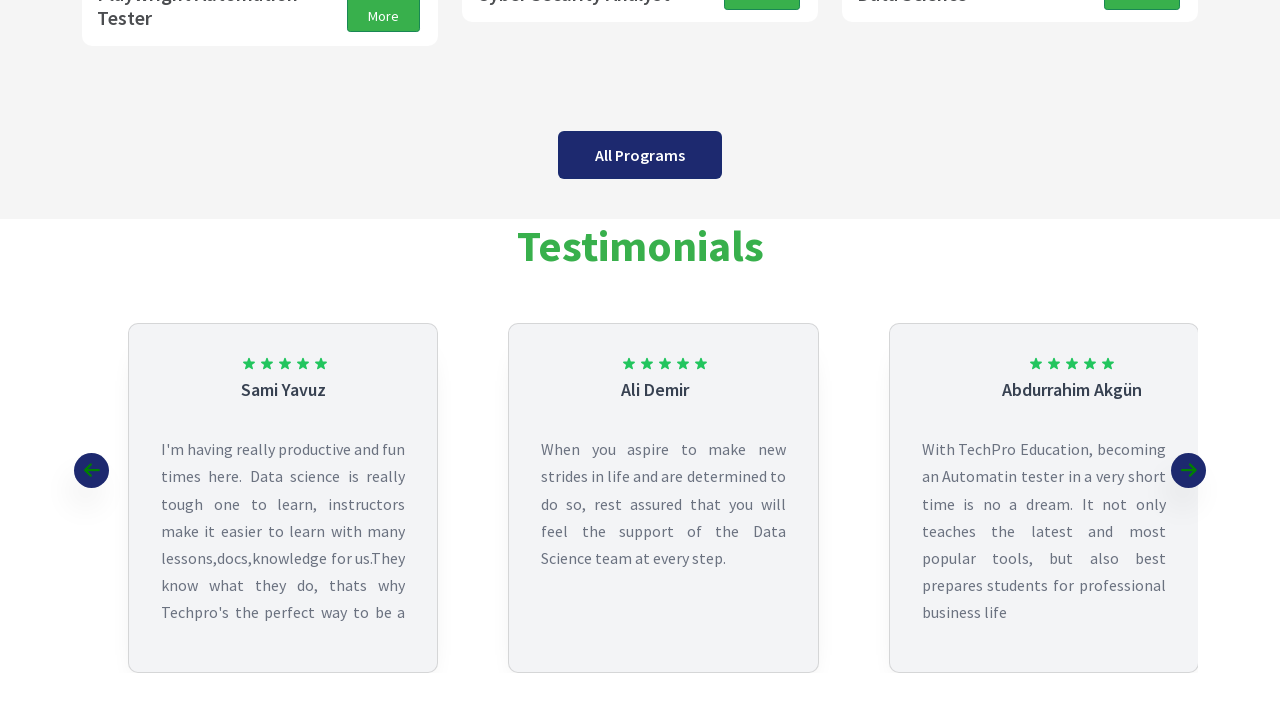

Pressed PAGE_UP to scroll up
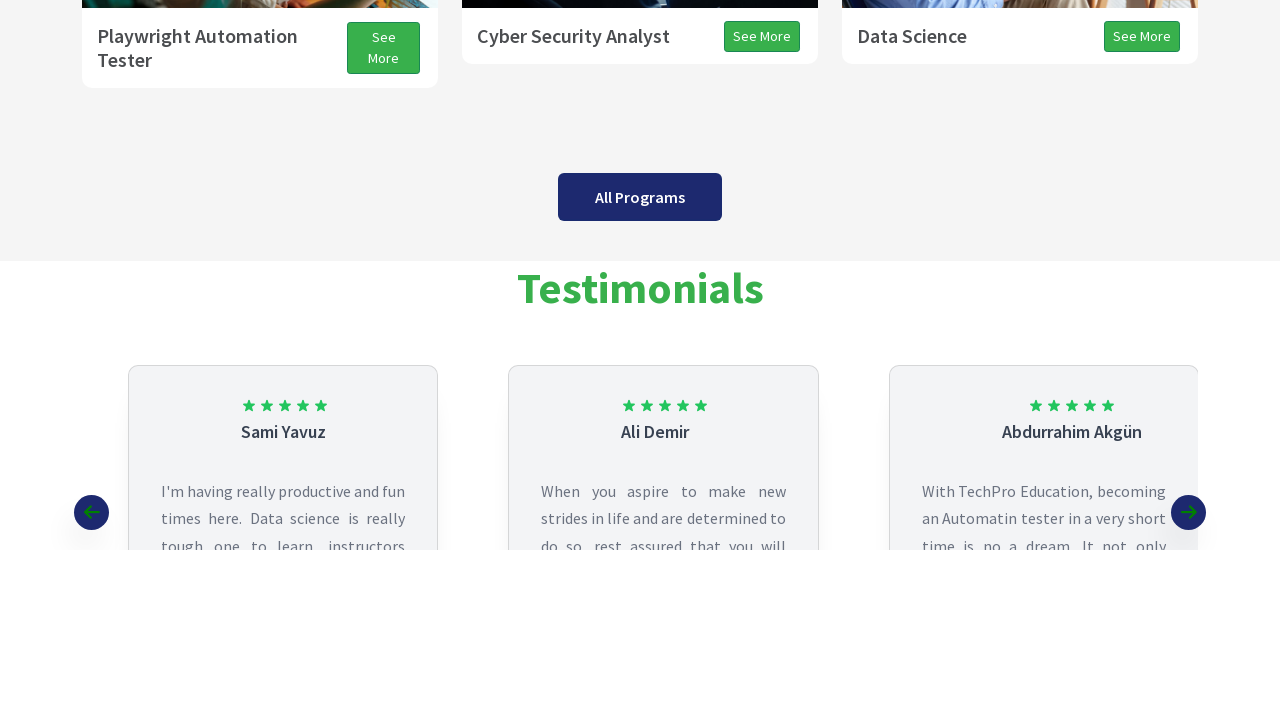

Waited 3 seconds for page to settle
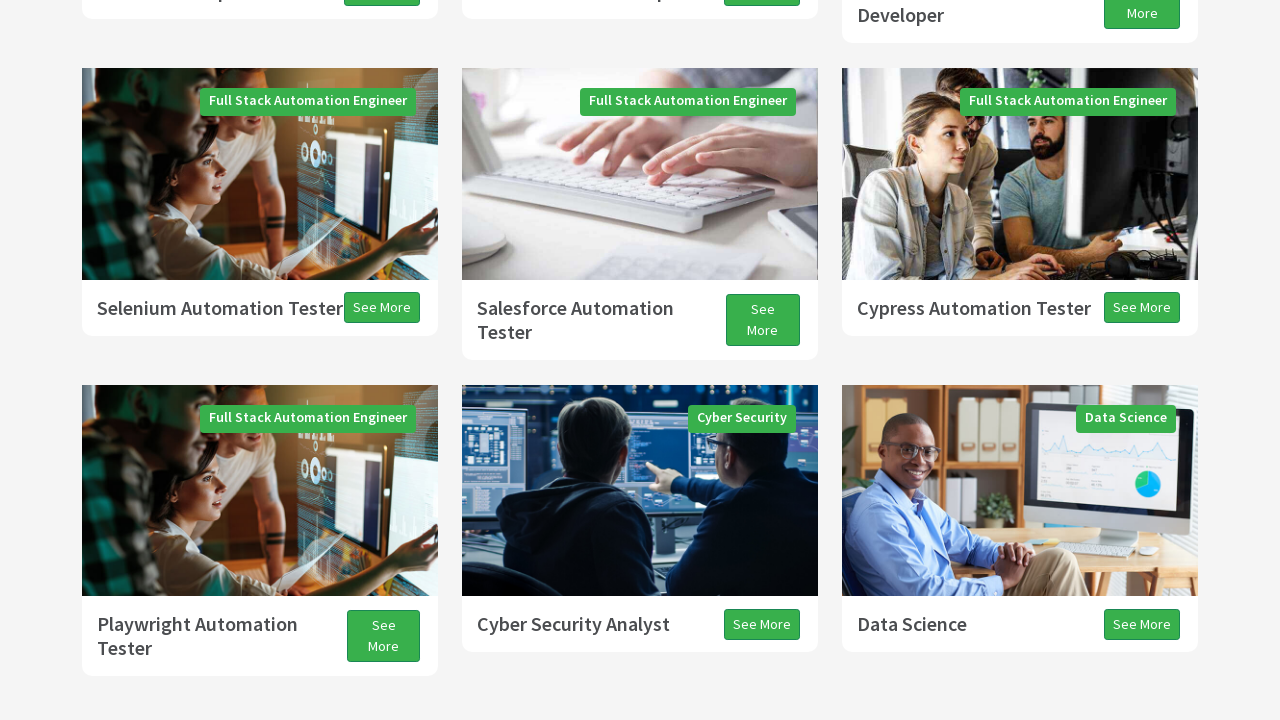

Pressed ARROW_UP to scroll up slightly
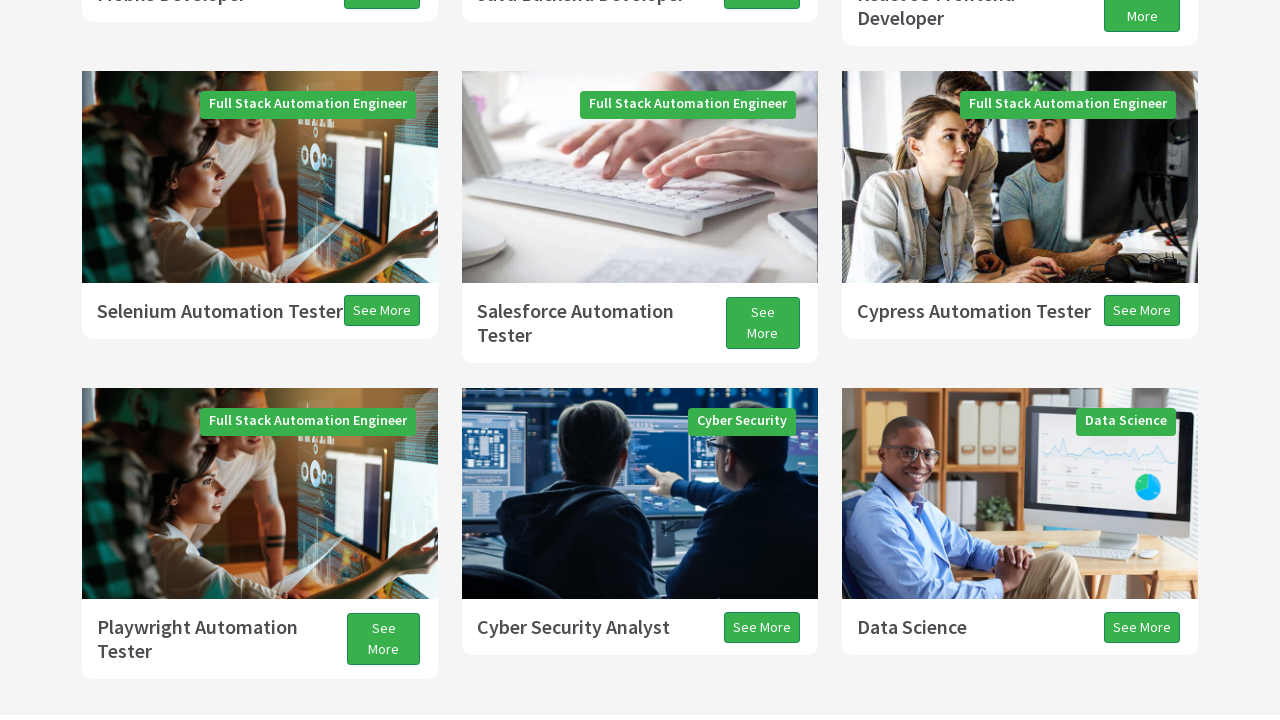

Waited 3 seconds for page to settle
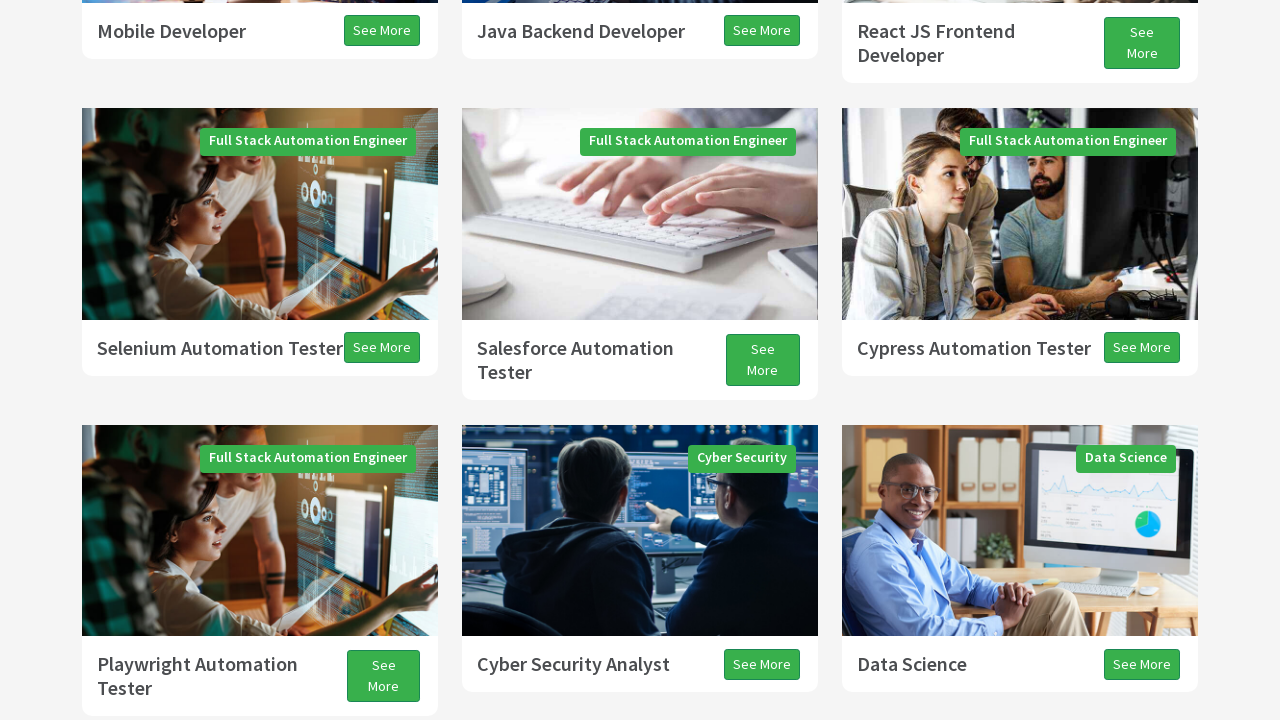

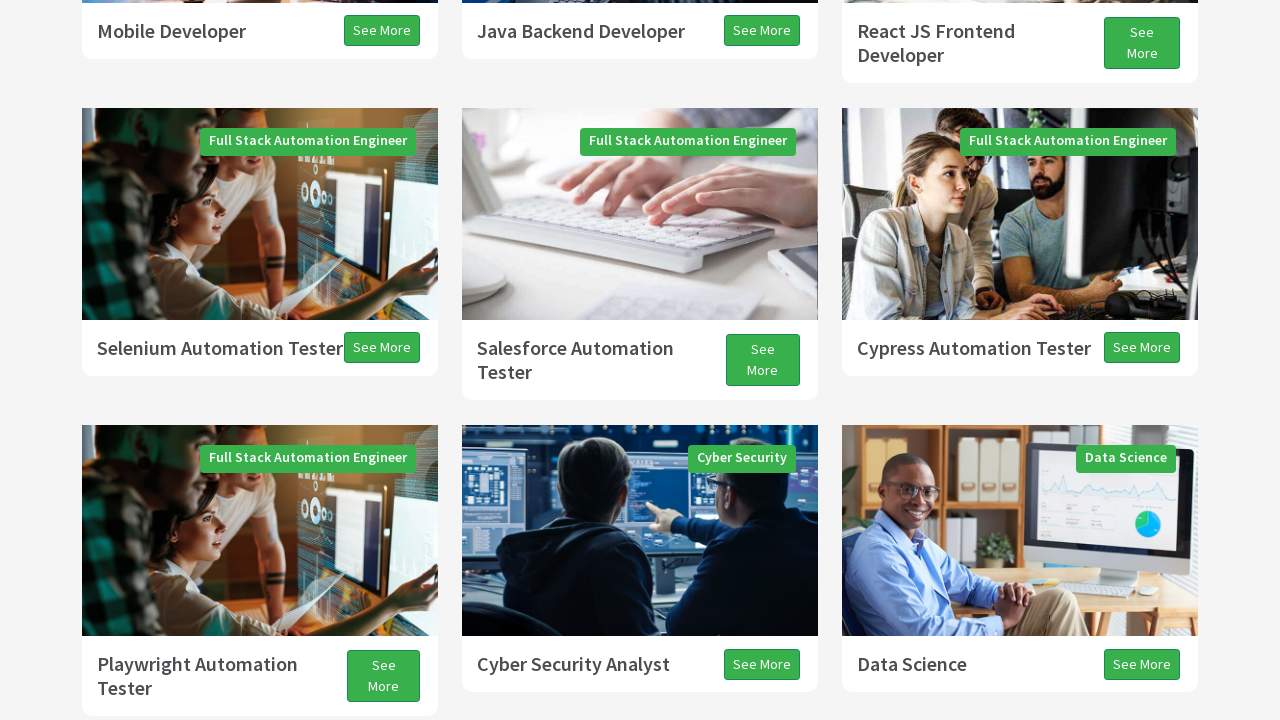